Clicks on the Chapter 3 Drag and Drop link and verifies navigation to the correct page.

Starting URL: https://bonigarcia.dev/selenium-webdriver-java/

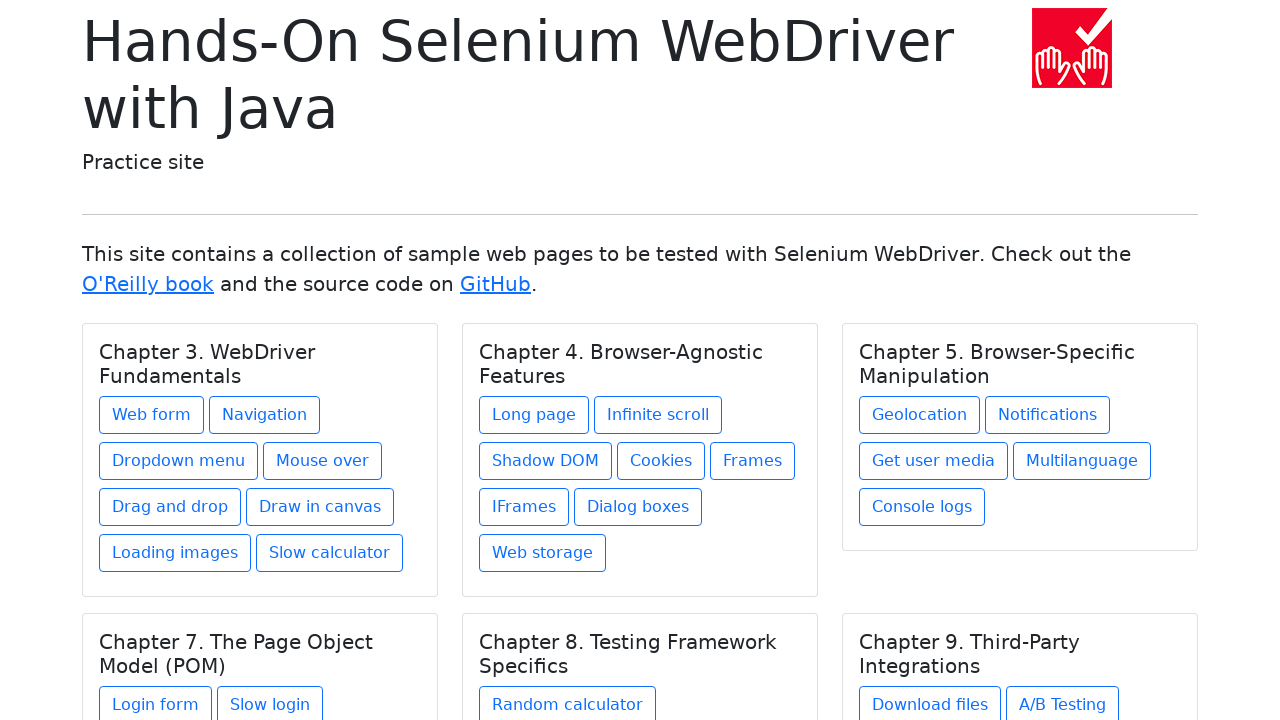

Clicked on Chapter 3 Drag and Drop link at (170, 507) on xpath=//h5[text() = 'Chapter 3. WebDriver Fundamentals']/../a[contains(@href, 'd
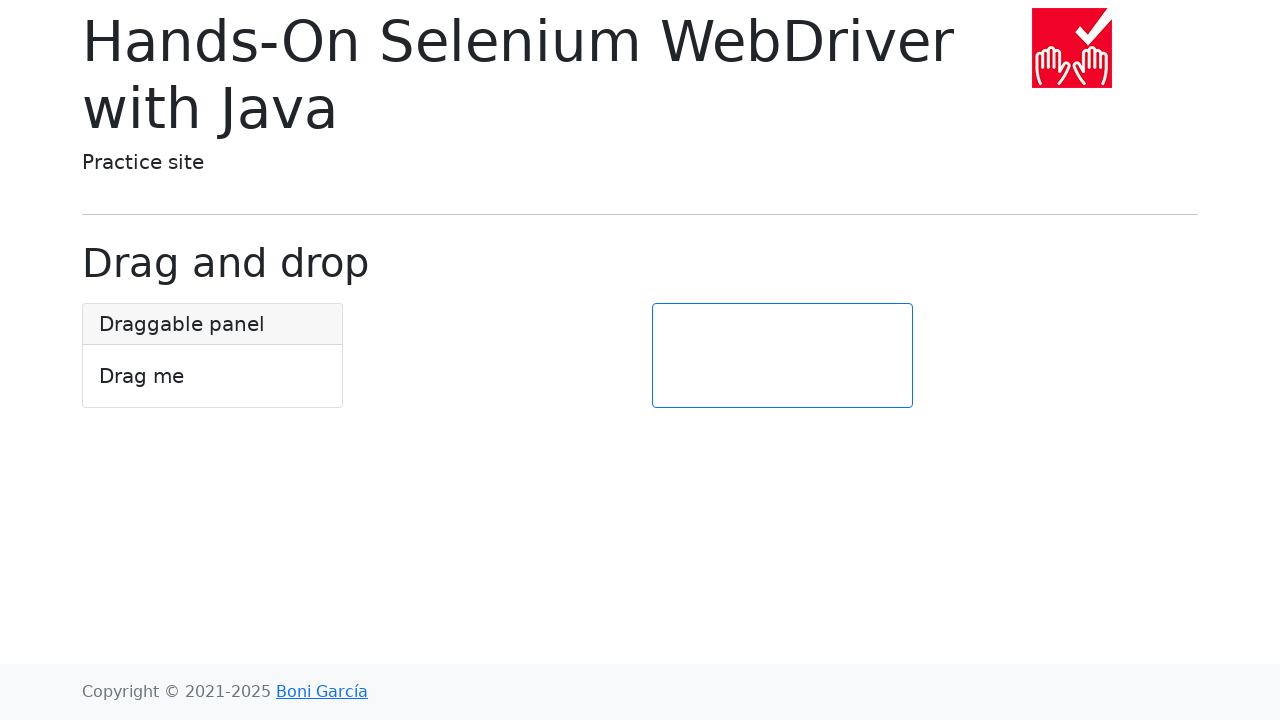

Page loaded and .display-6 element appeared
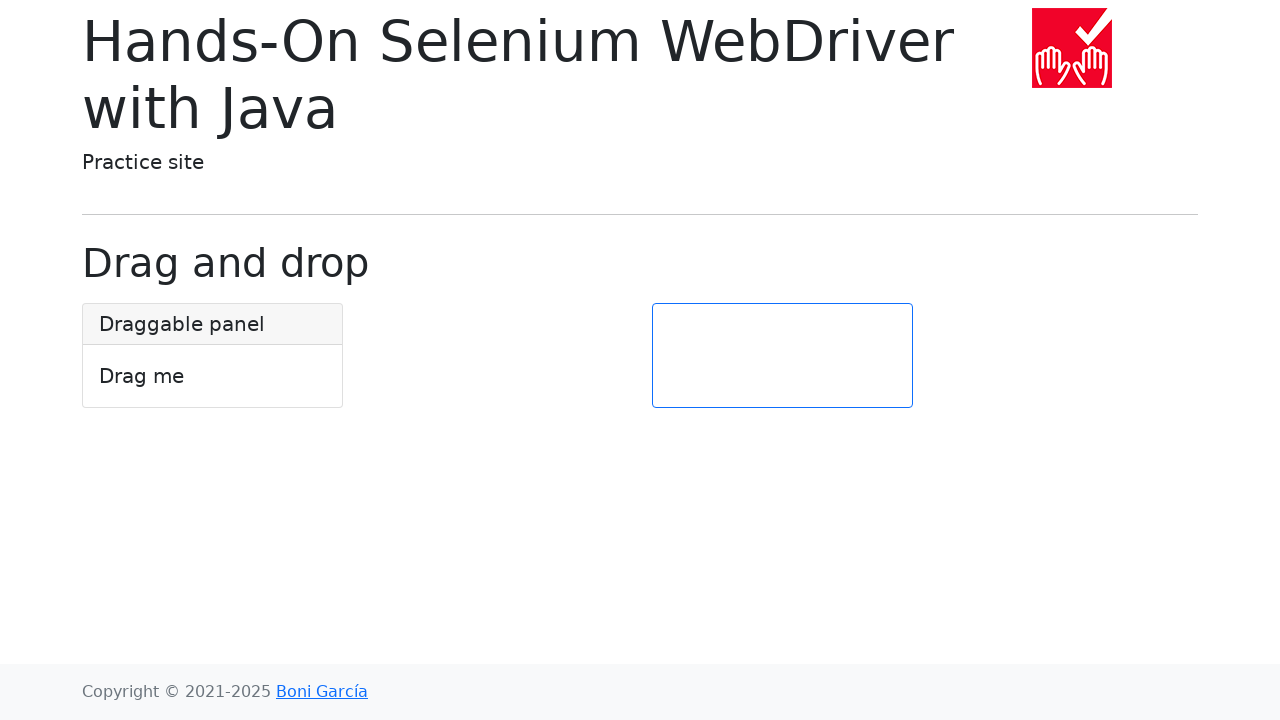

Verified page title is 'Hands-On Selenium WebDriver with Java'
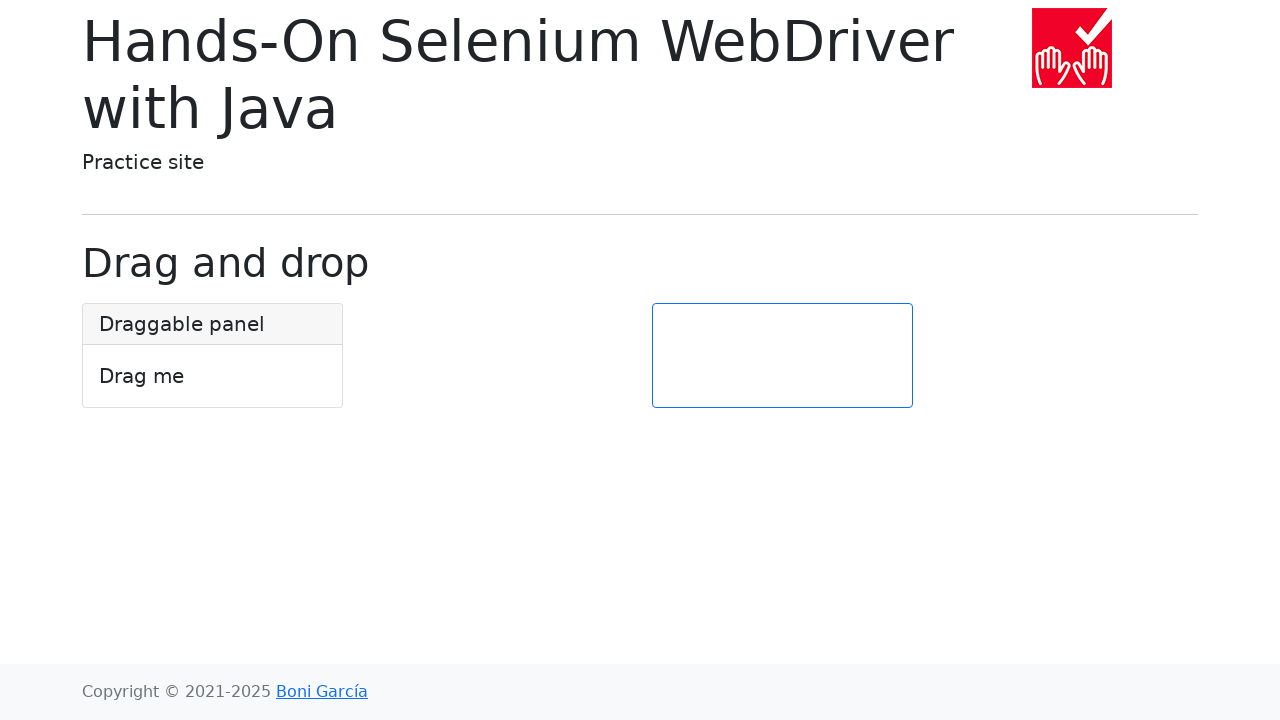

Verified page heading is 'Drag and drop'
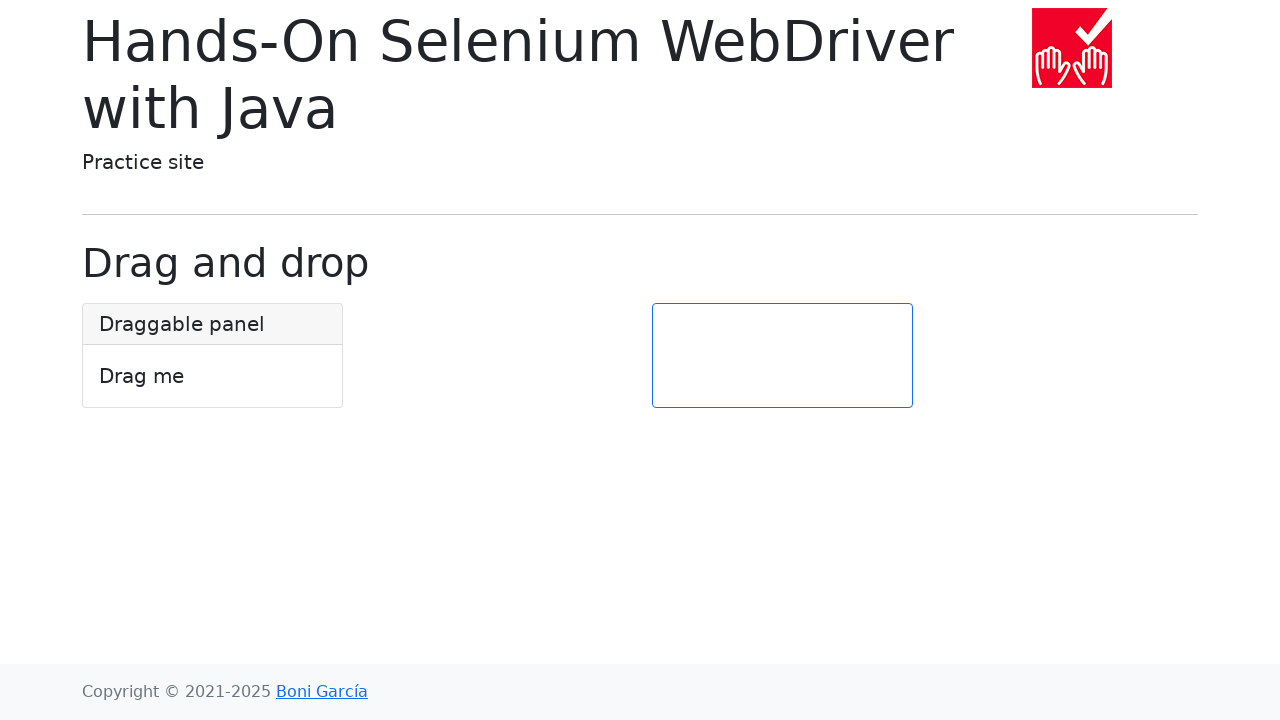

Verified navigation to correct URL: https://bonigarcia.dev/selenium-webdriver-java/drag-and-drop.html
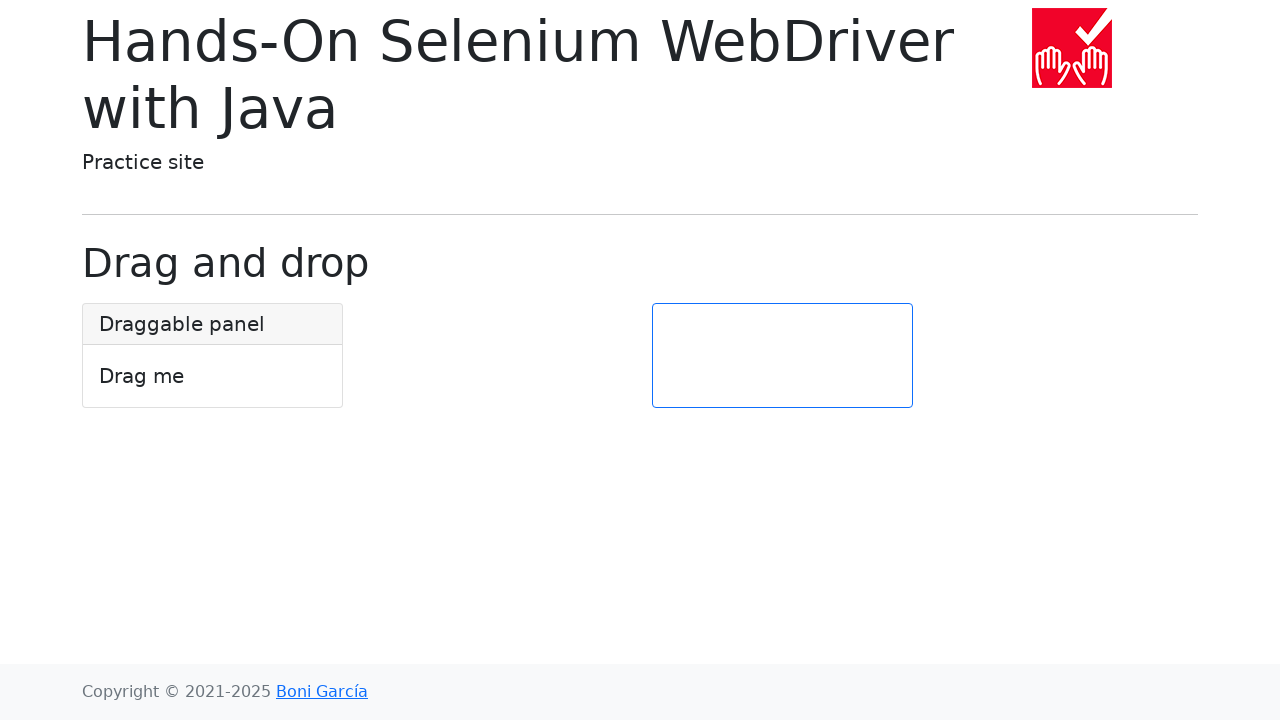

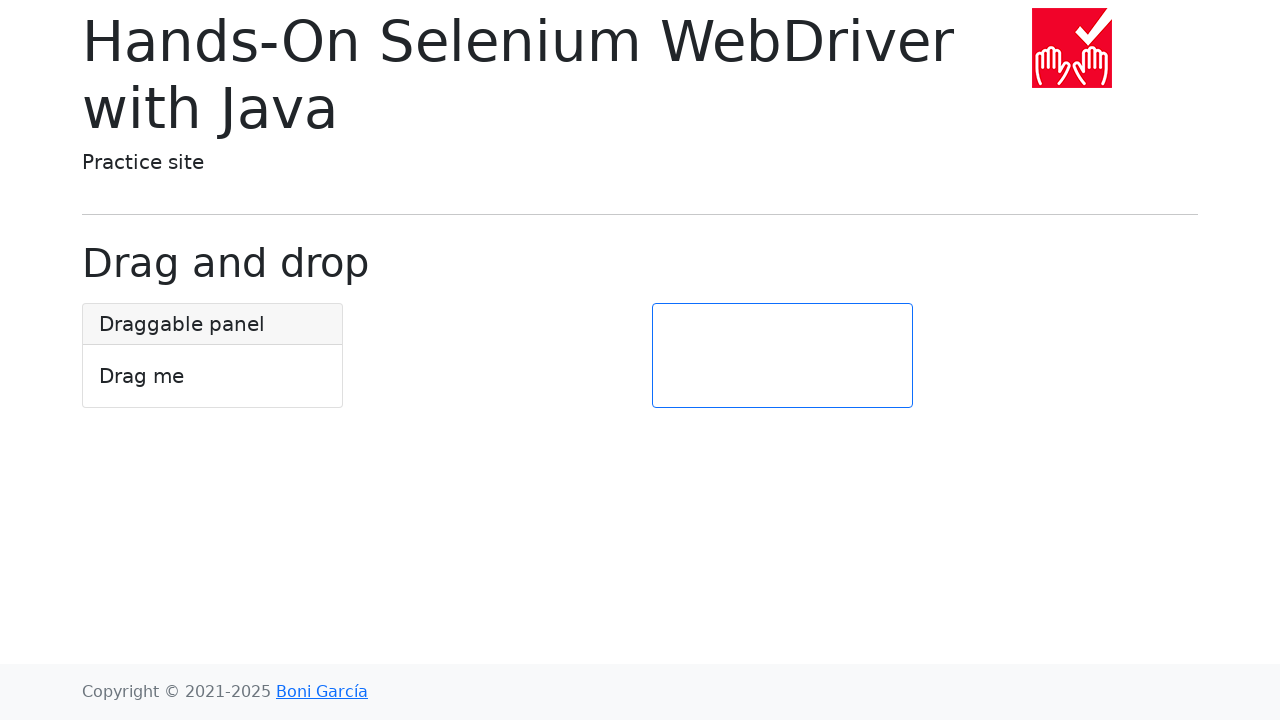